Tests that the currently applied filter link is highlighted with the selected class.

Starting URL: https://demo.playwright.dev/todomvc

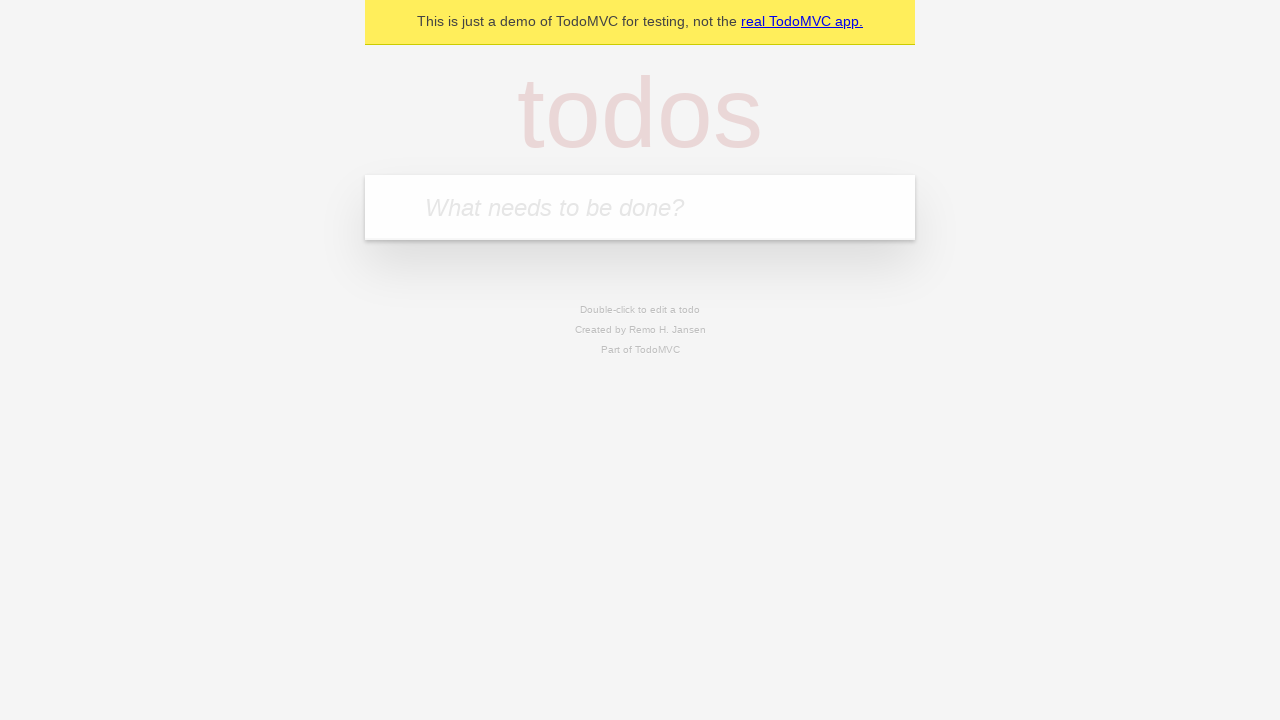

Filled new todo input with 'buy some cheese' on internal:attr=[placeholder="What needs to be done?"i]
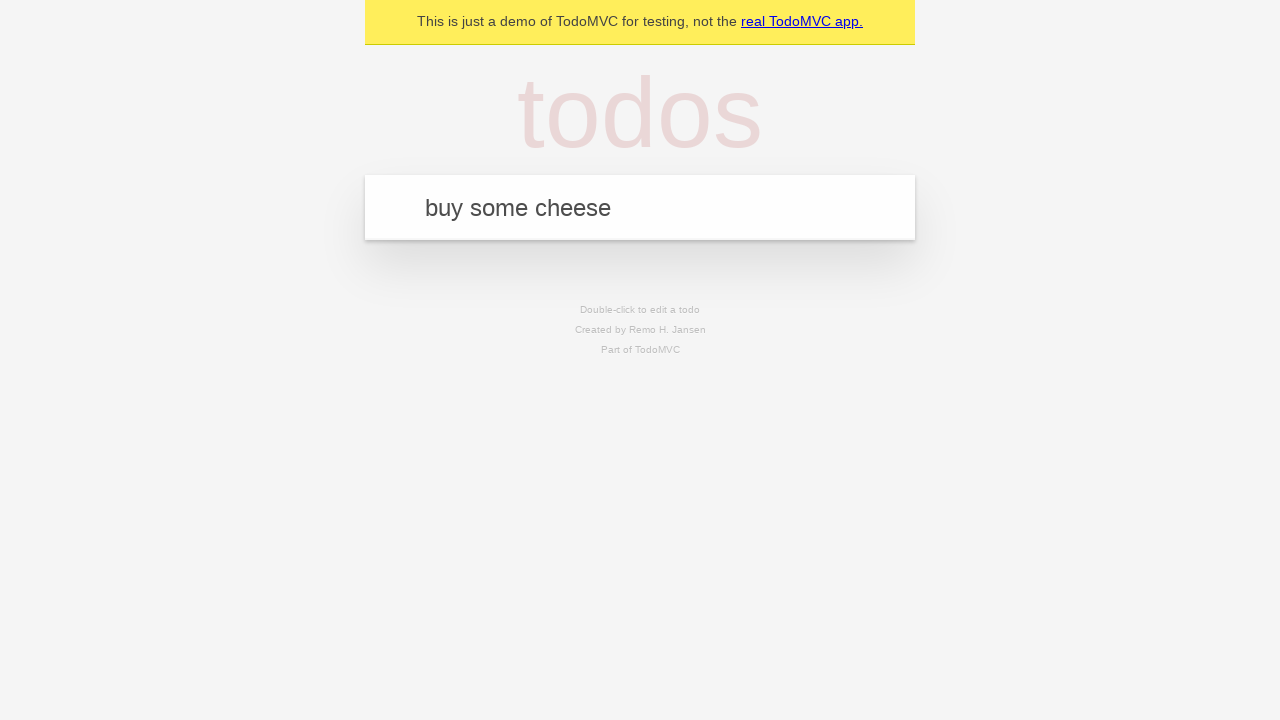

Pressed Enter to add first todo on internal:attr=[placeholder="What needs to be done?"i]
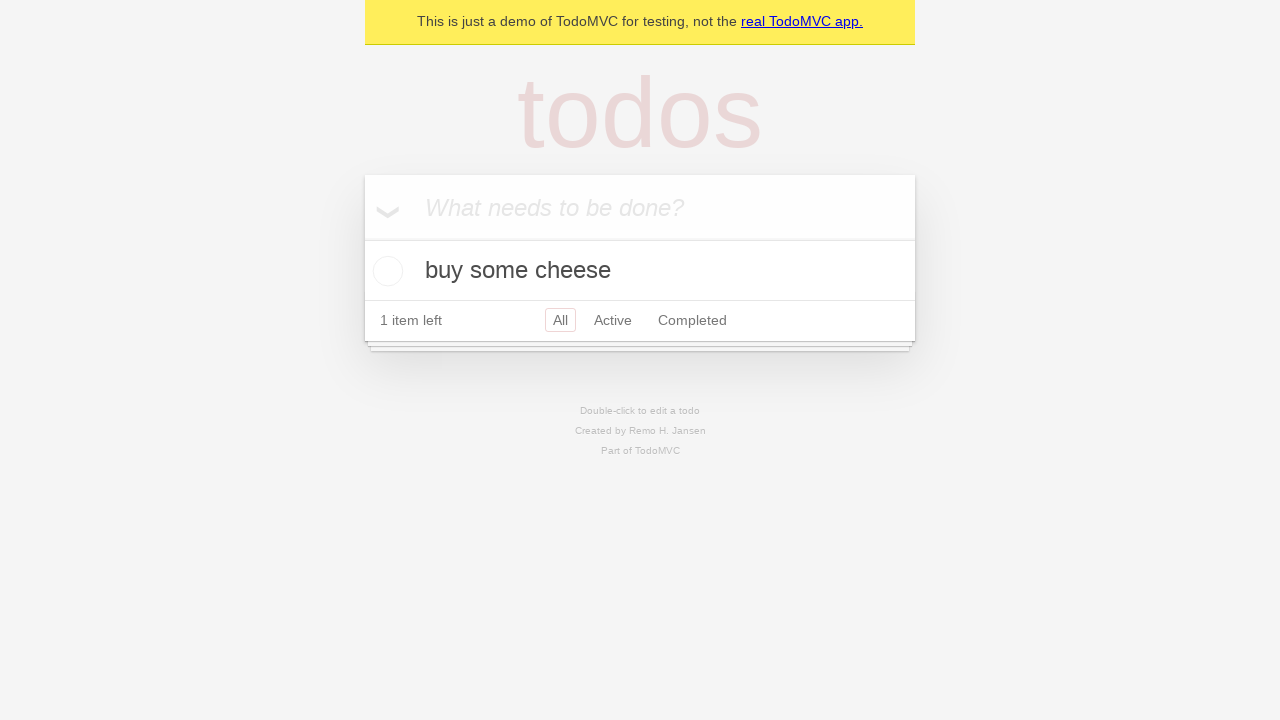

Filled new todo input with 'feed the cat' on internal:attr=[placeholder="What needs to be done?"i]
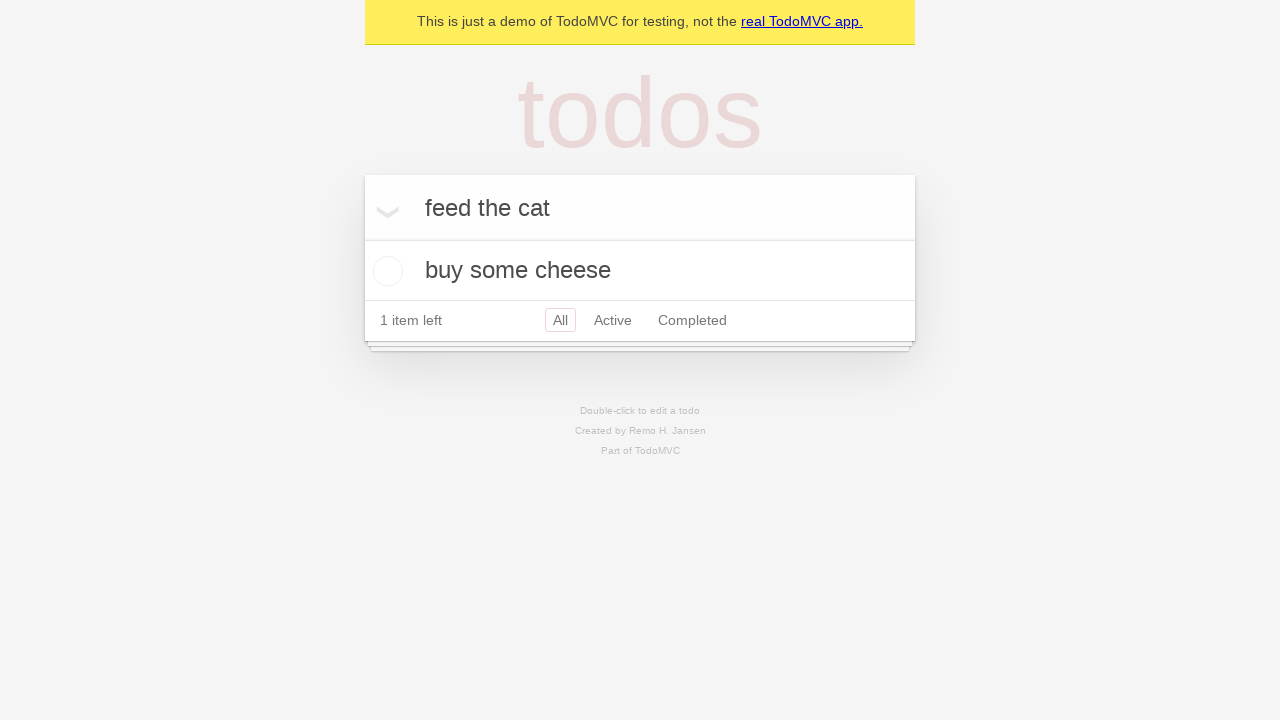

Pressed Enter to add second todo on internal:attr=[placeholder="What needs to be done?"i]
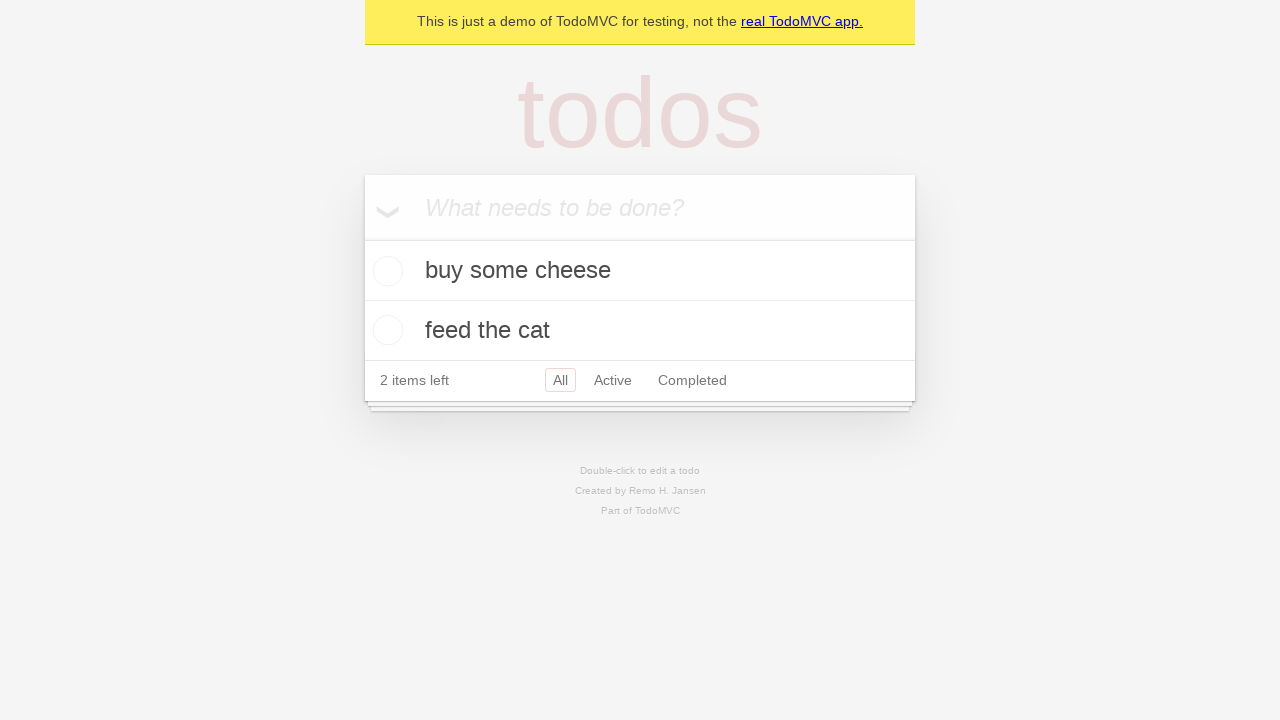

Filled new todo input with 'book a doctors appointment' on internal:attr=[placeholder="What needs to be done?"i]
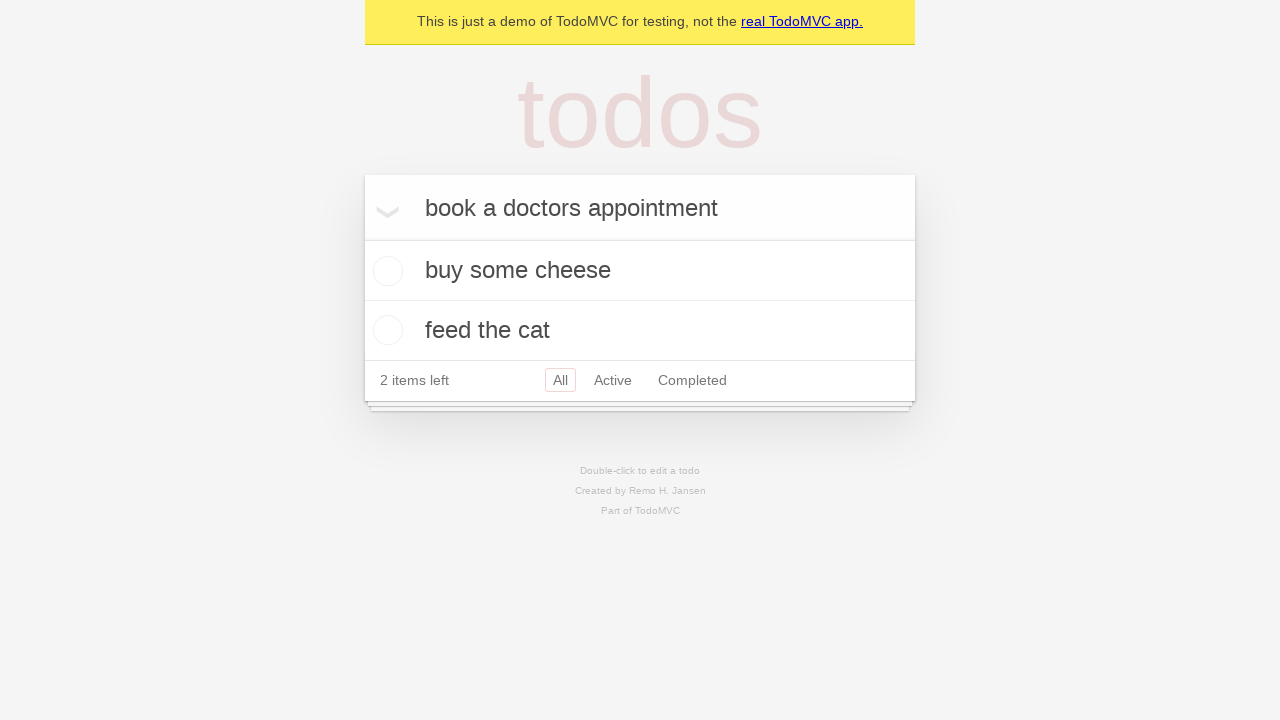

Pressed Enter to add third todo on internal:attr=[placeholder="What needs to be done?"i]
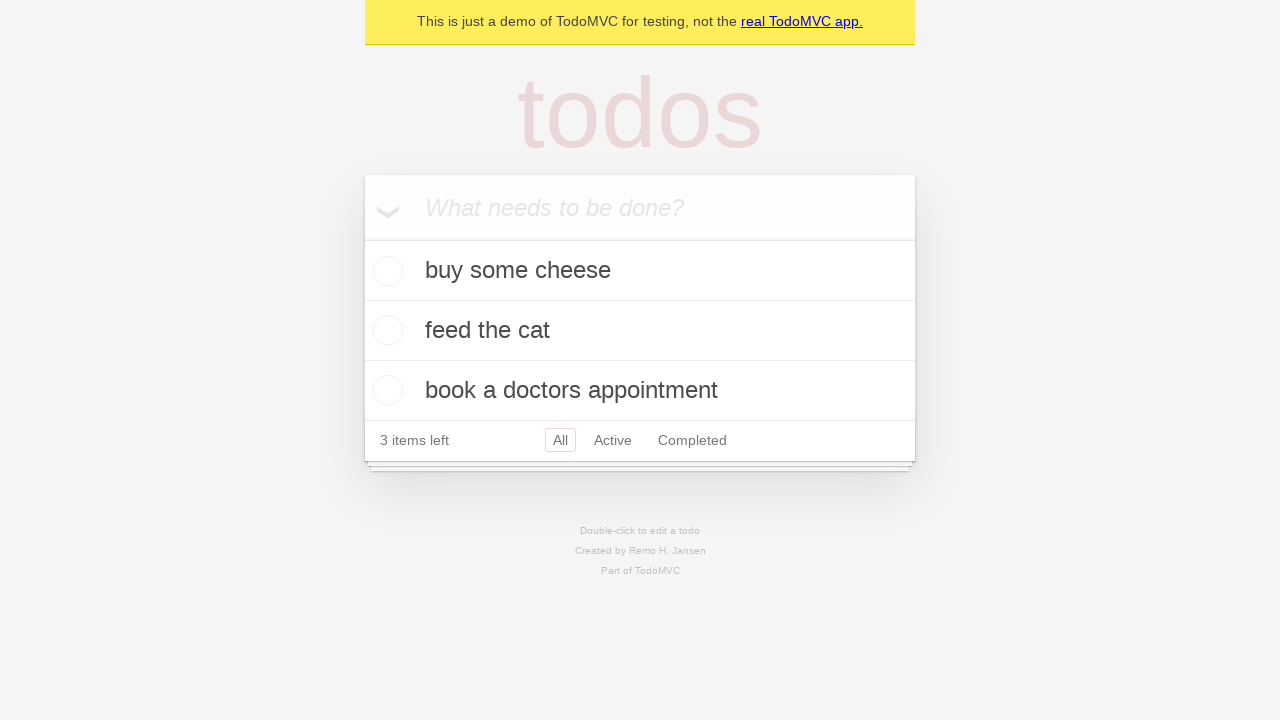

Clicked Active filter link at (613, 440) on internal:role=link[name="Active"i]
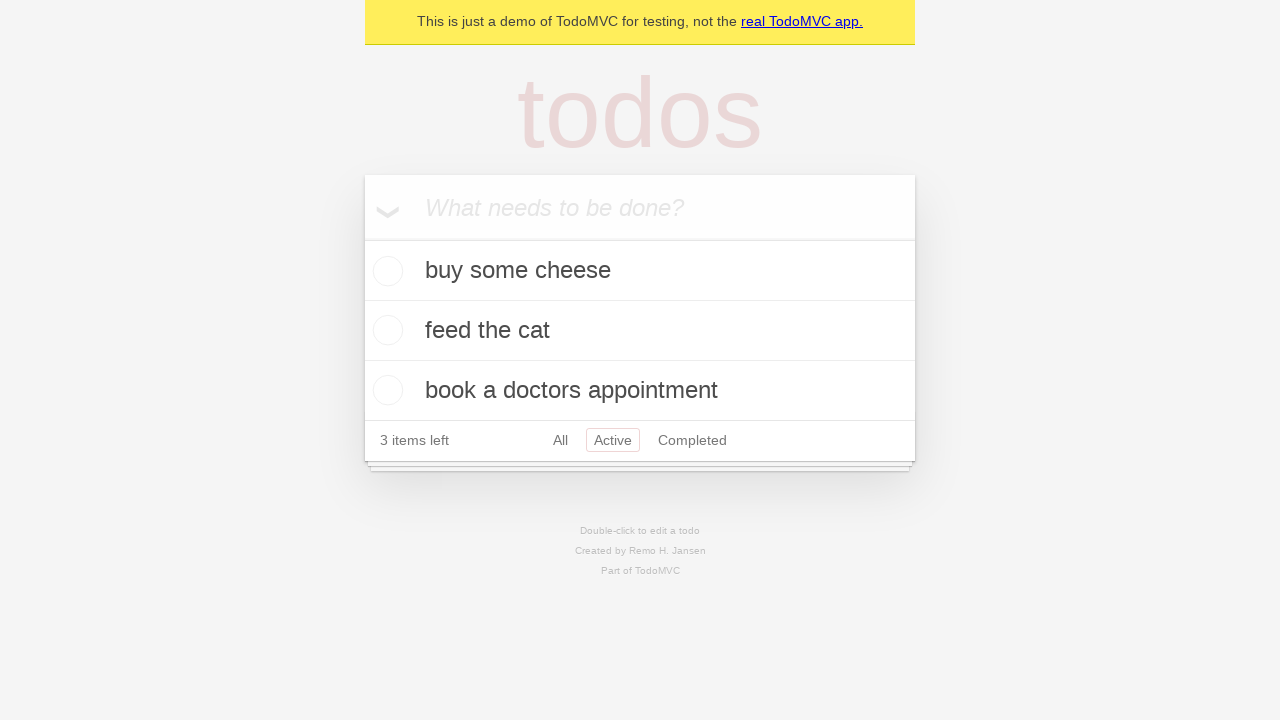

Clicked Completed filter link to verify it is highlighted as the currently applied filter at (692, 440) on internal:role=link[name="Completed"i]
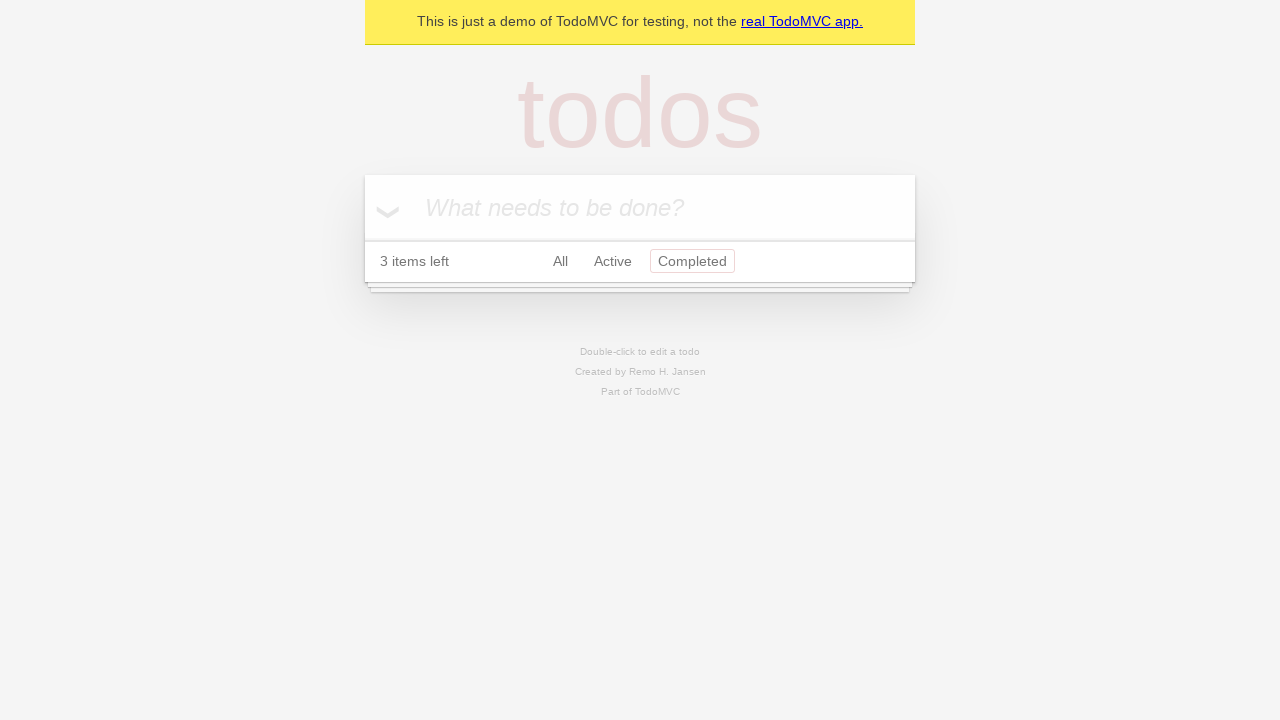

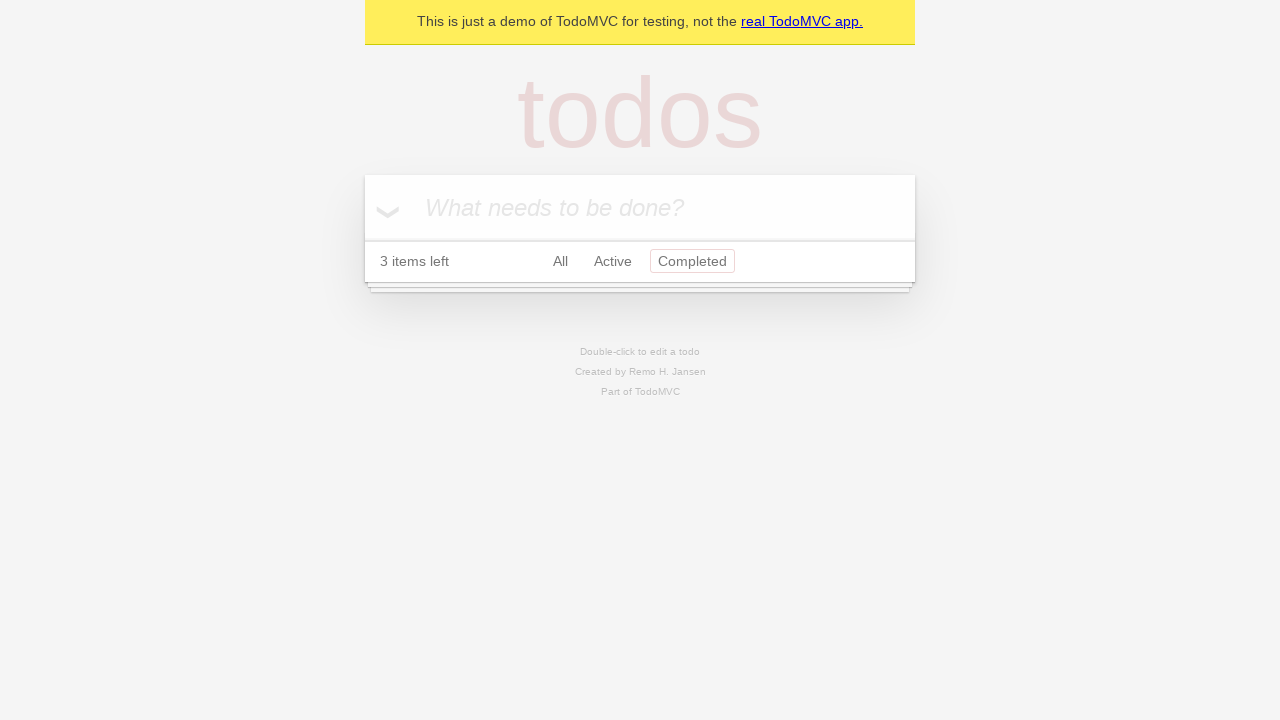